Tests the traveller selection dropdown on SpiceJet's homepage by opening the traveller selector, incrementing the adult passenger count 4 times, and confirming the selection.

Starting URL: https://spicejet.com/

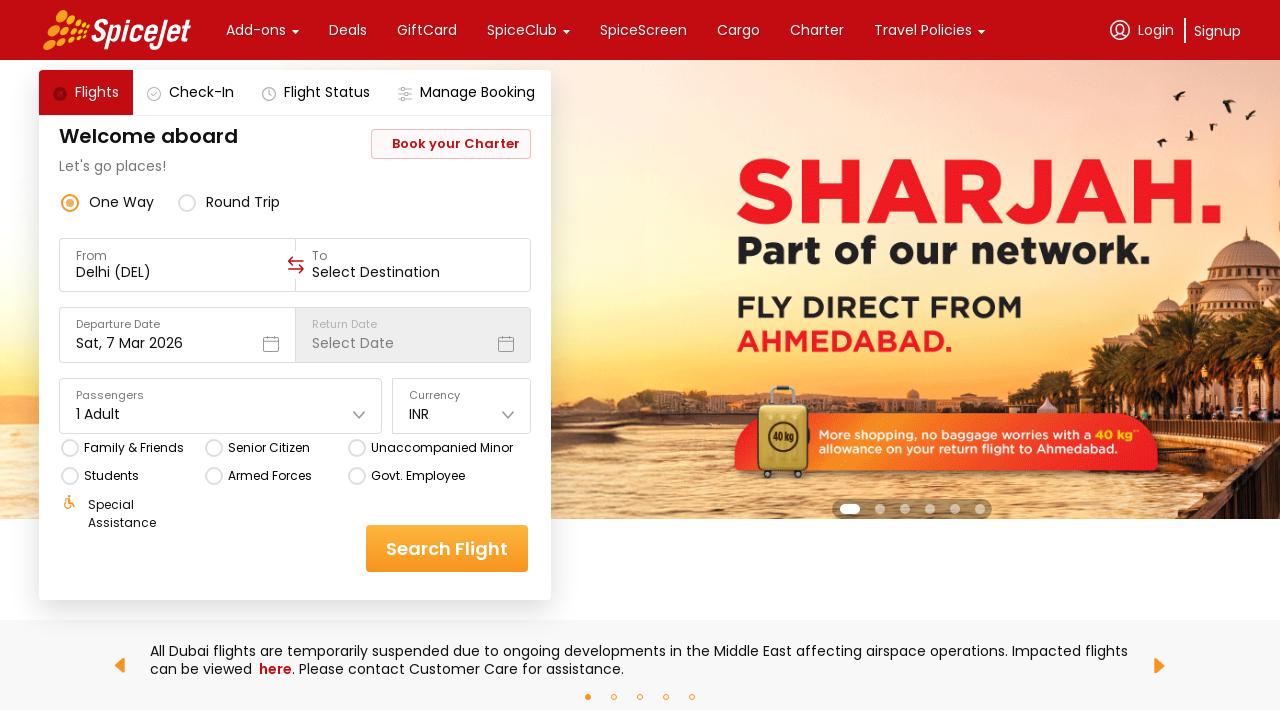

Clicked on travellers dropdown to open traveller selector at (221, 406) on div[data-testid='home-page-travellers']
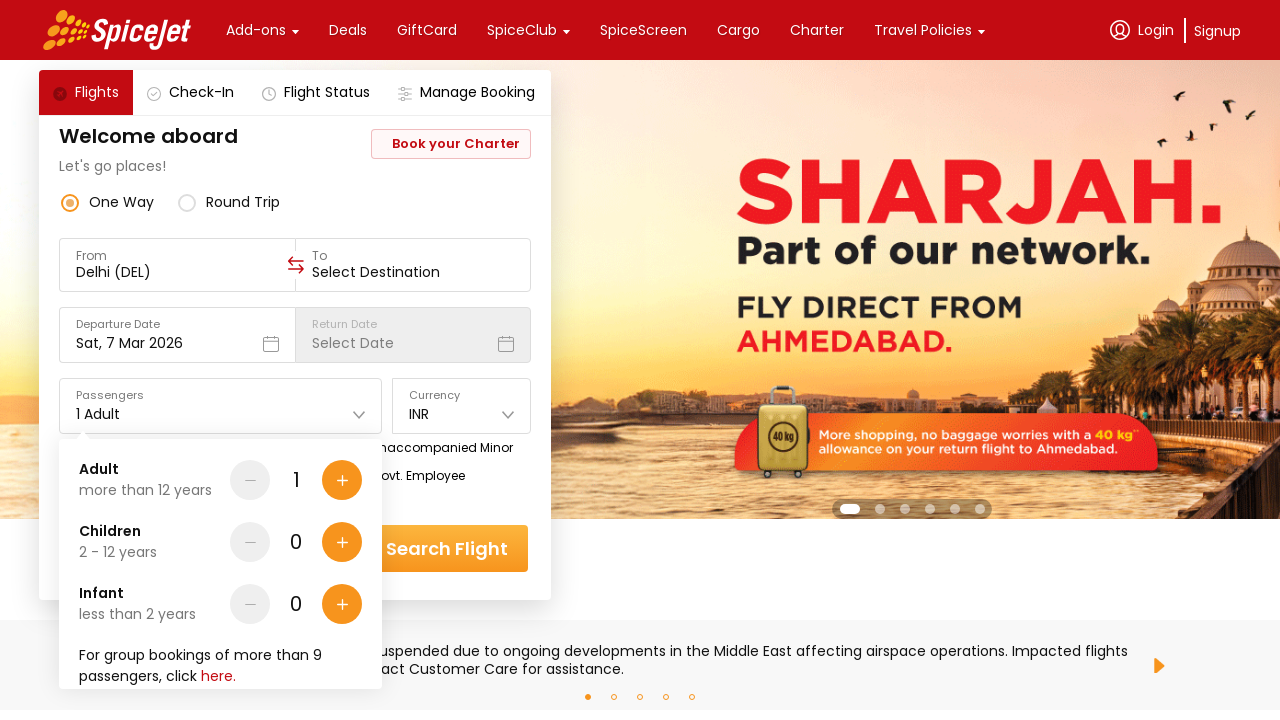

Incremented adult passenger count (iteration 1 of 4) at (342, 480) on div[data-testid='Adult-testID-plus-one-cta']
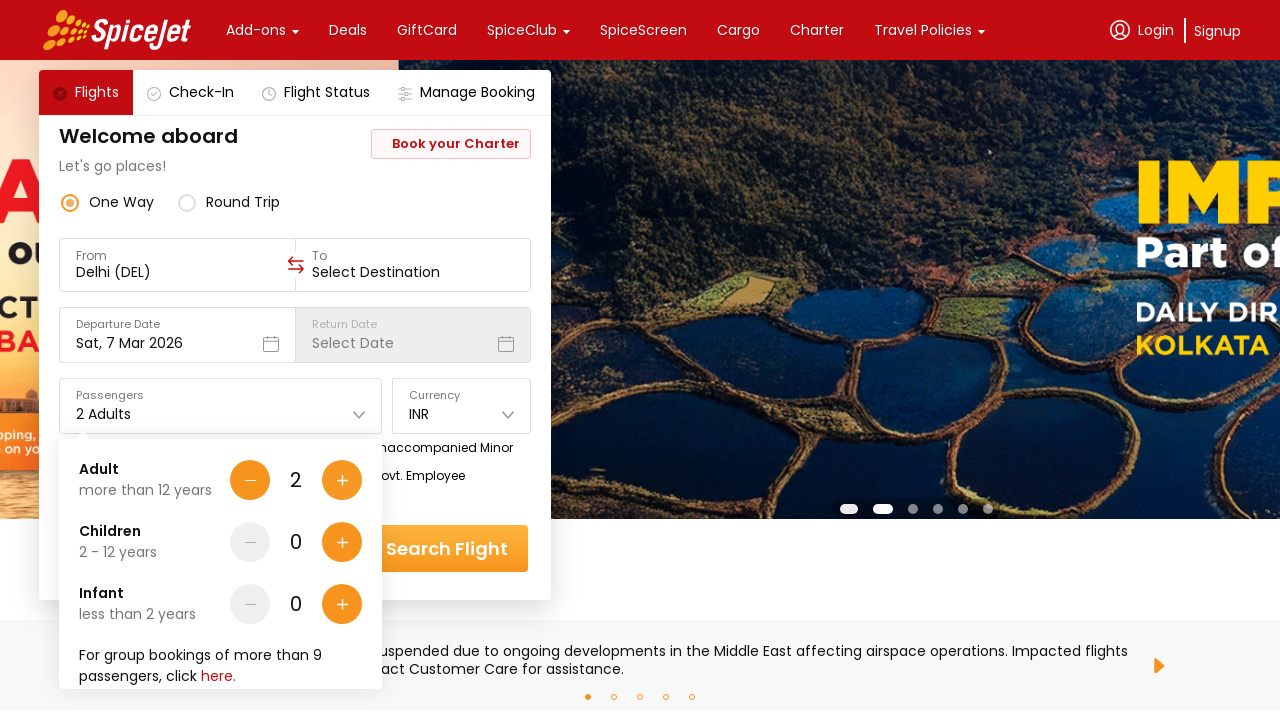

Incremented adult passenger count (iteration 2 of 4) at (342, 480) on div[data-testid='Adult-testID-plus-one-cta']
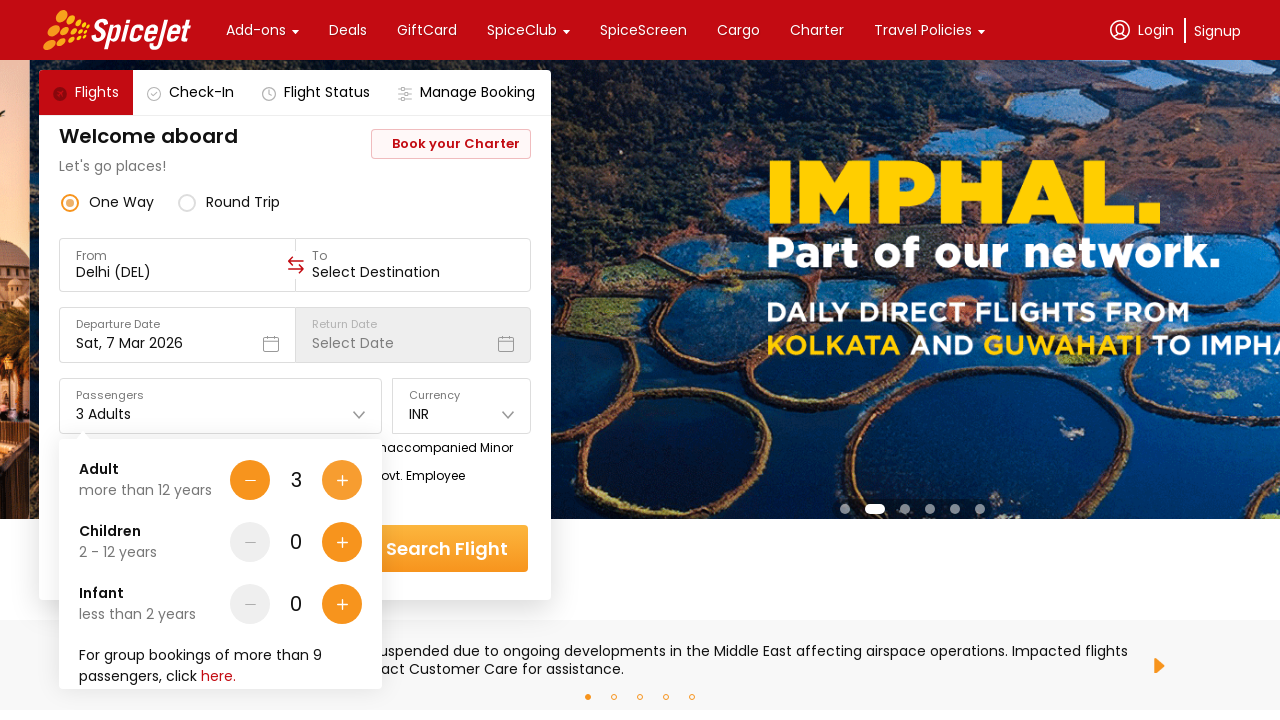

Incremented adult passenger count (iteration 3 of 4) at (342, 480) on div[data-testid='Adult-testID-plus-one-cta']
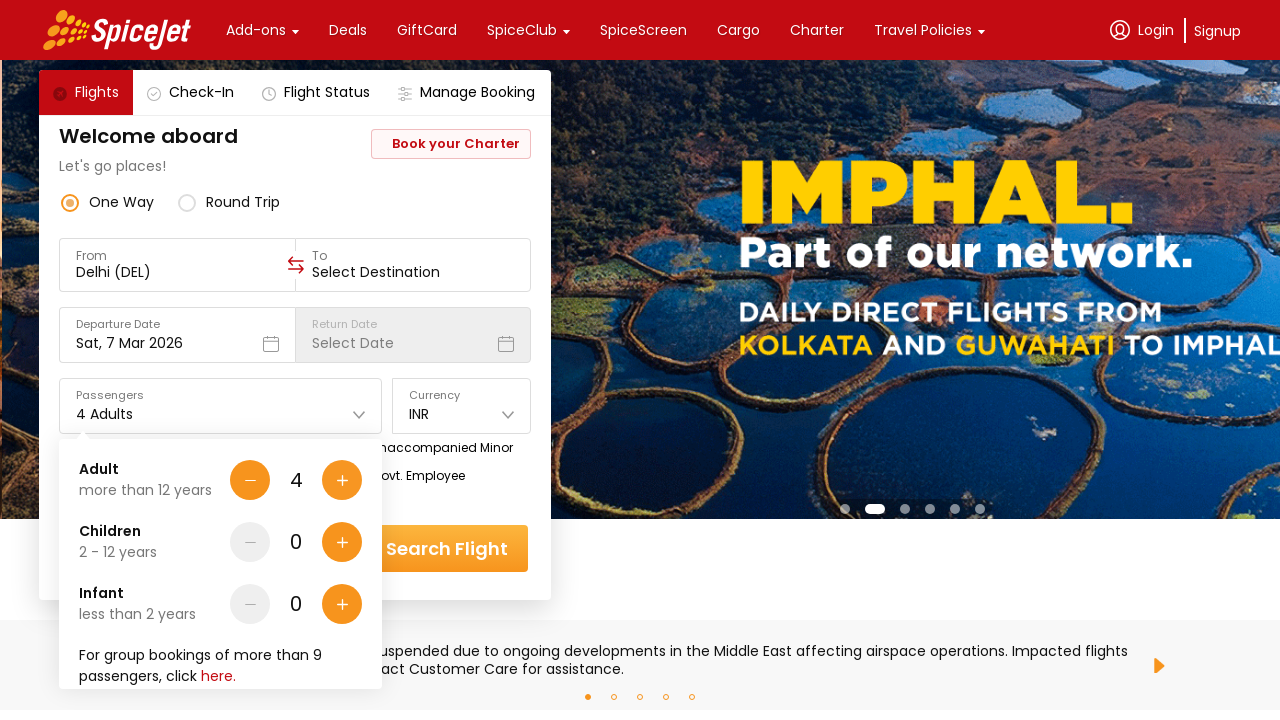

Incremented adult passenger count (iteration 4 of 4) at (342, 480) on div[data-testid='Adult-testID-plus-one-cta']
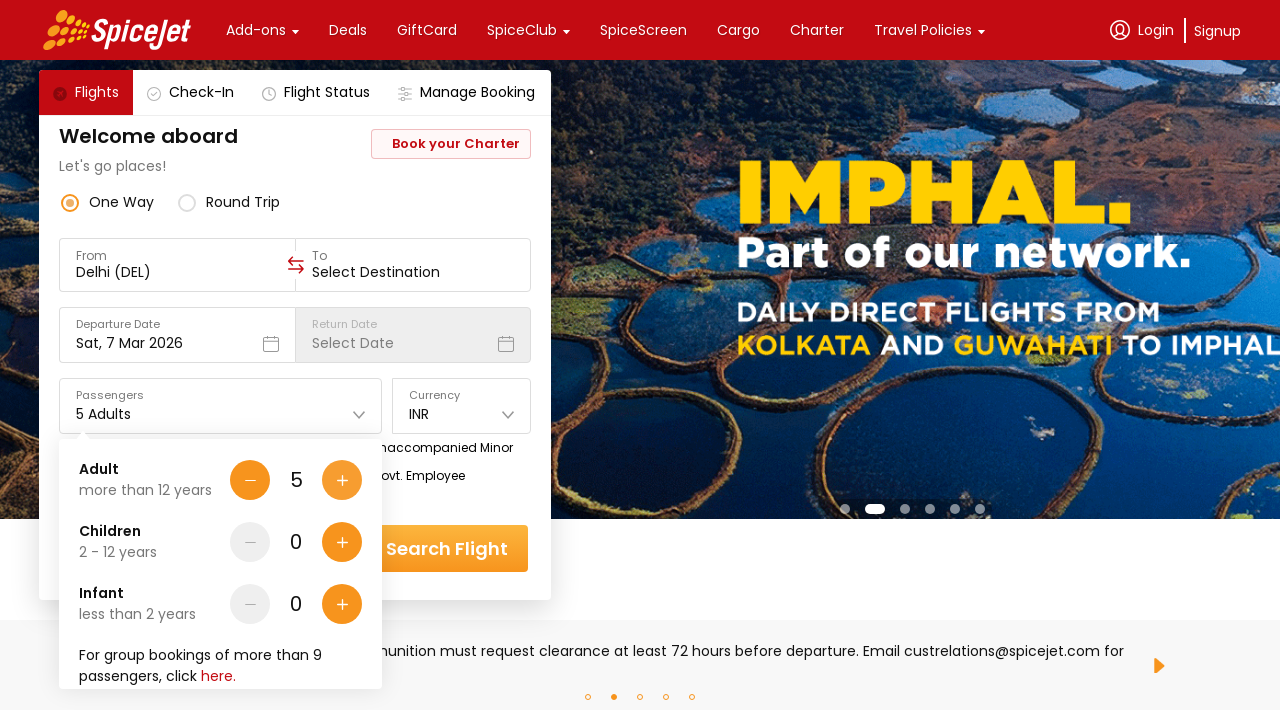

Clicked done button to confirm traveller selection with 5 adults at (317, 648) on div[data-testid='home-page-travellers-done-cta']
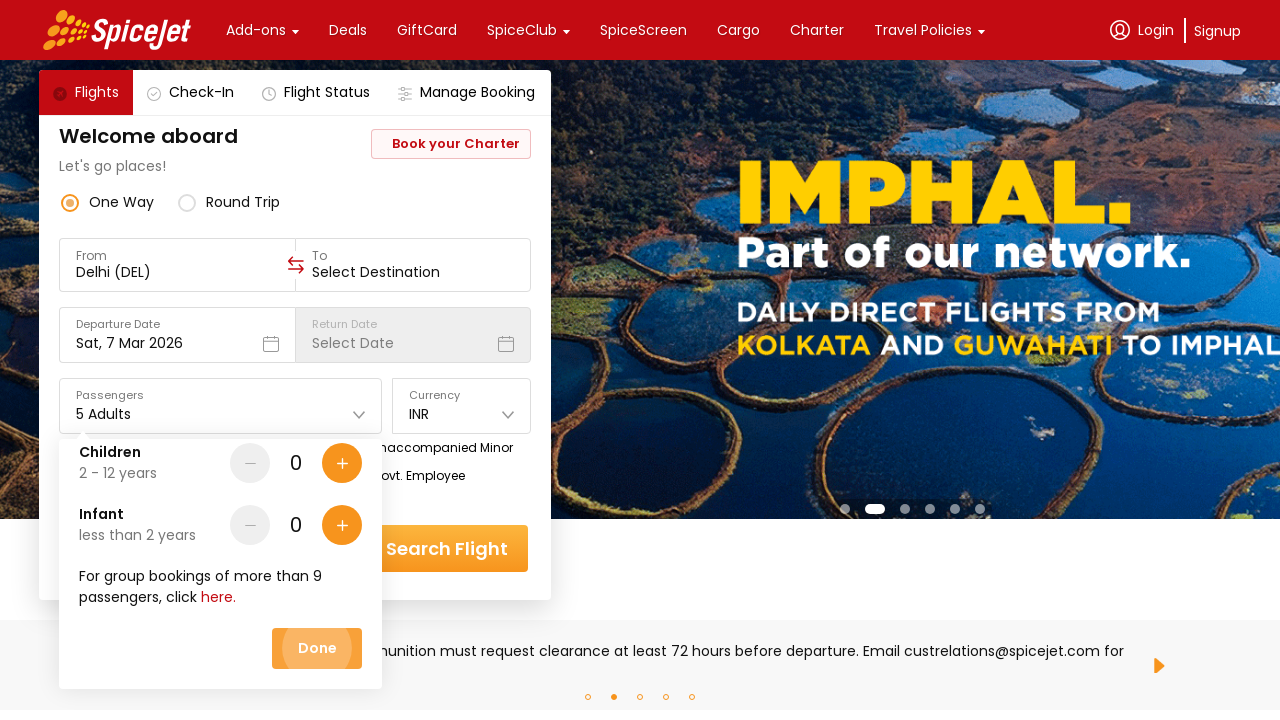

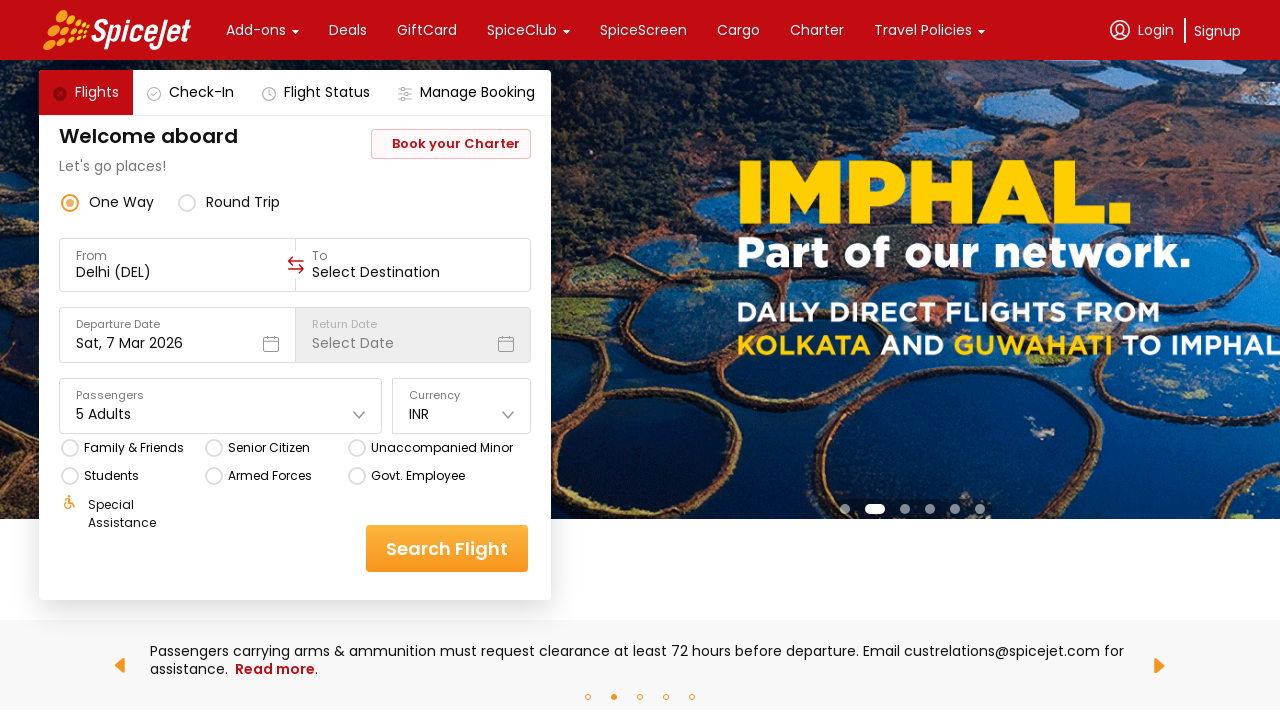